Tests submitting a valid feedback form by filling in name, email, subject, and comment fields, then submitting and verifying success

Starting URL: http://zero.webappsecurity.com/feedback.html

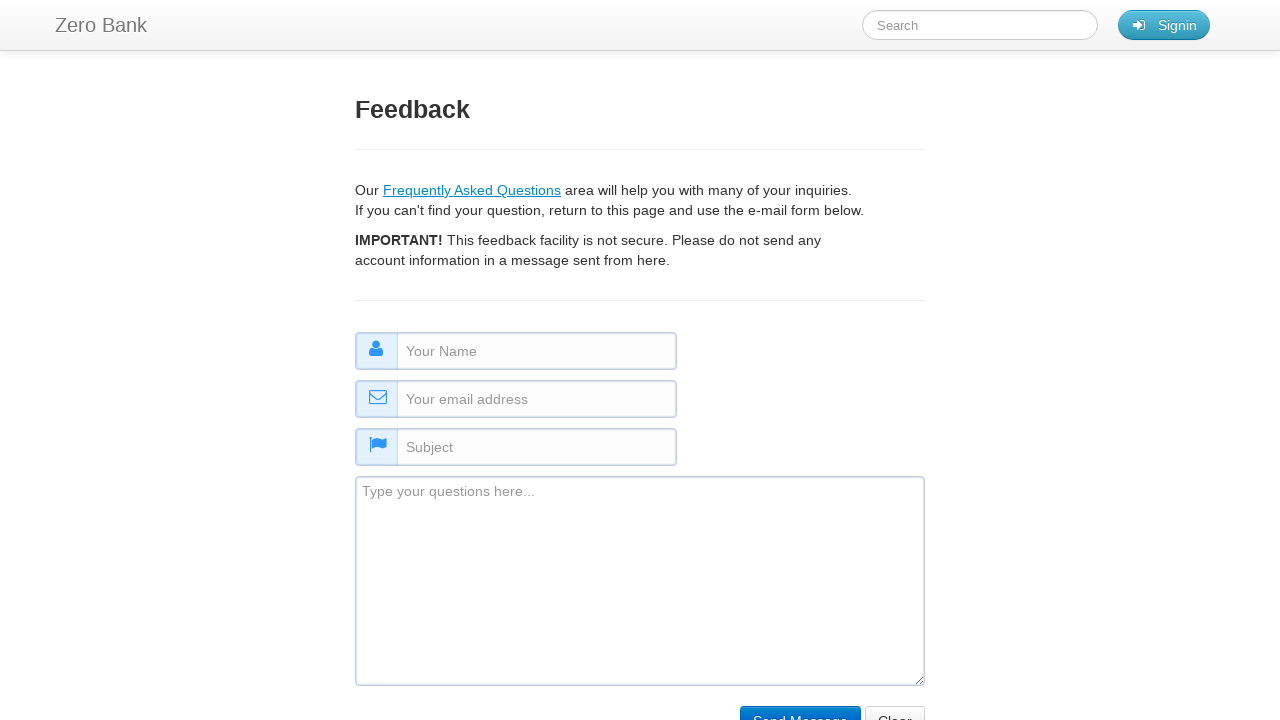

Filled name field with 'Flávio Schefer' on input[name='name']
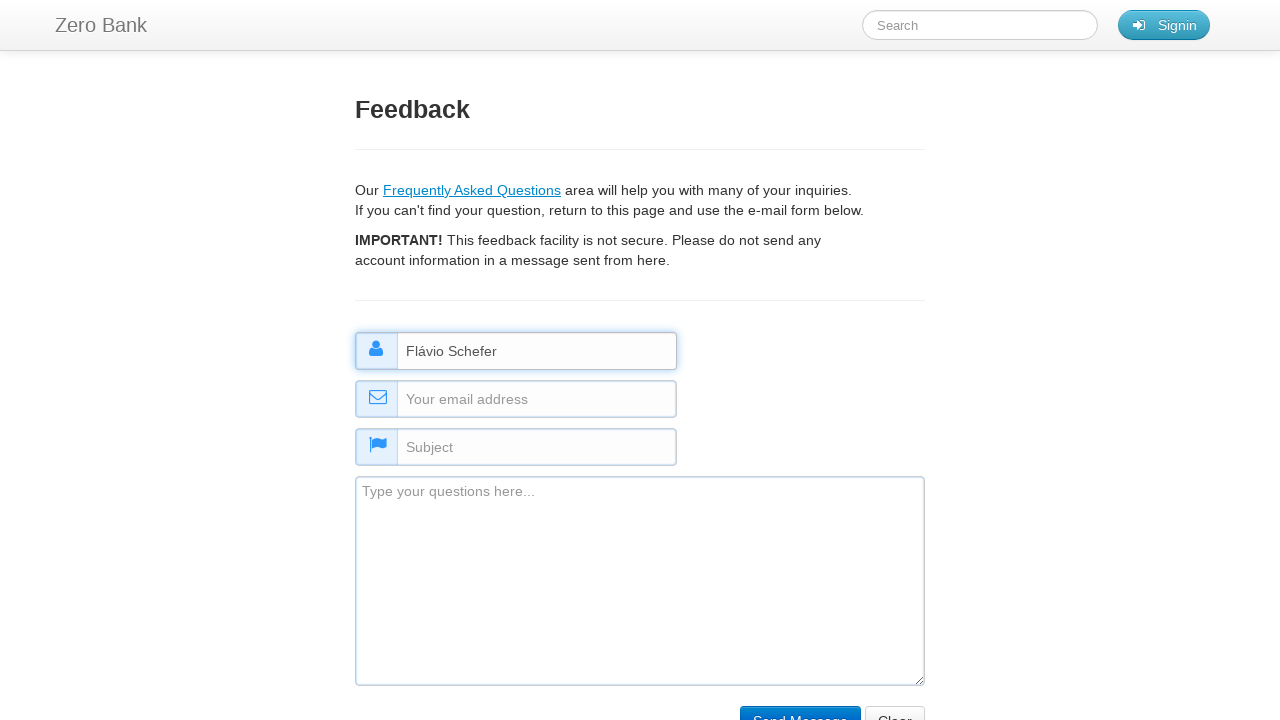

Filled email field with 'flavio@test.com' on input[name='email']
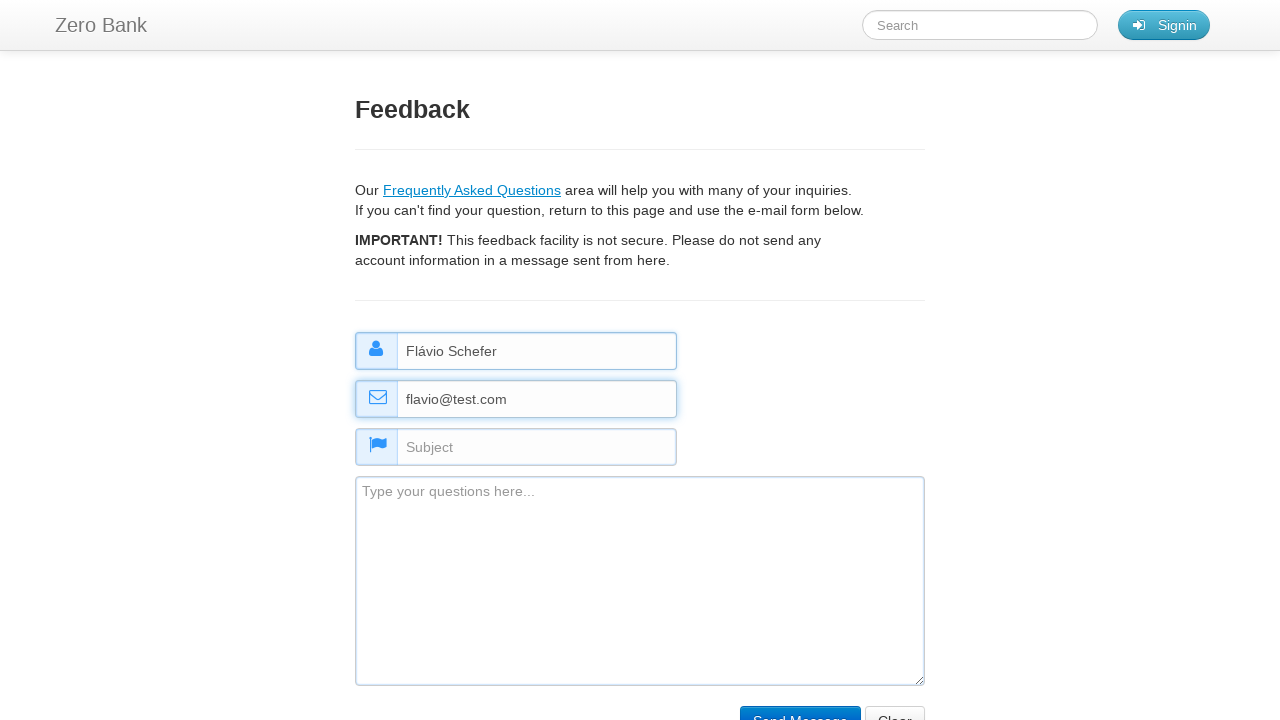

Filled subject field with 'Test Inquiry' on input[name='subject']
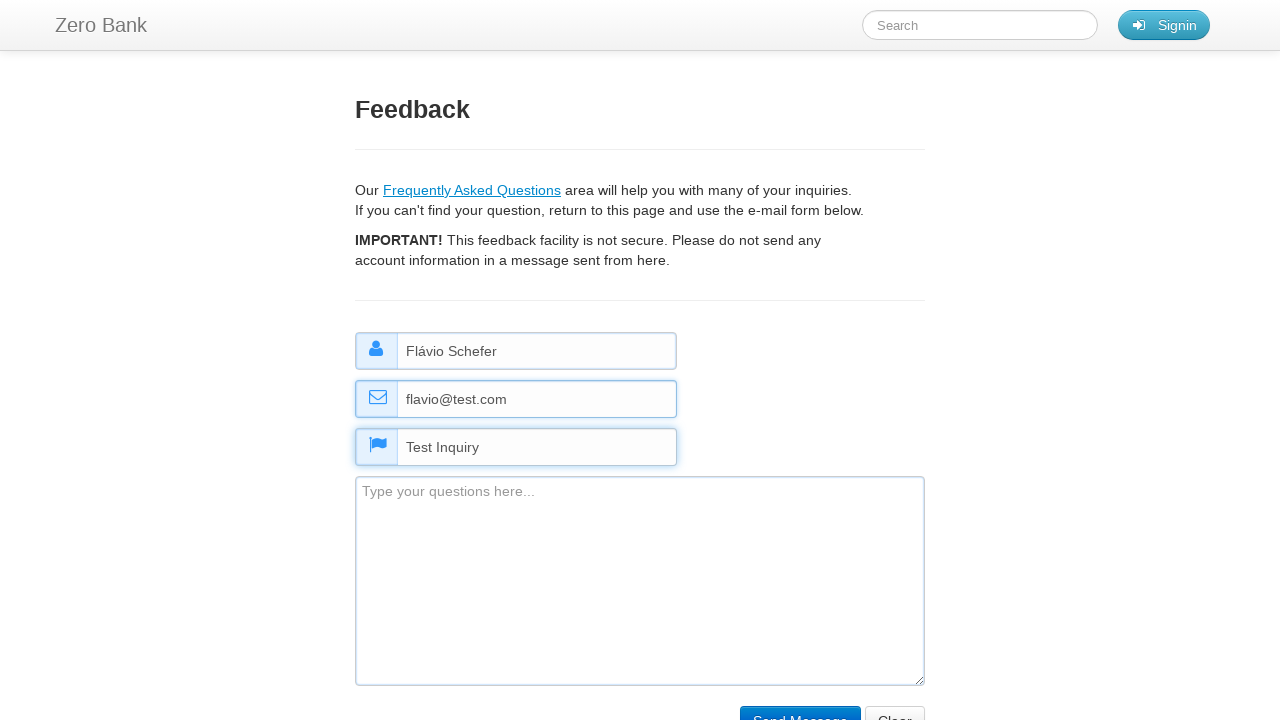

Filled comment field with 'Test comment' on textarea[name='comment']
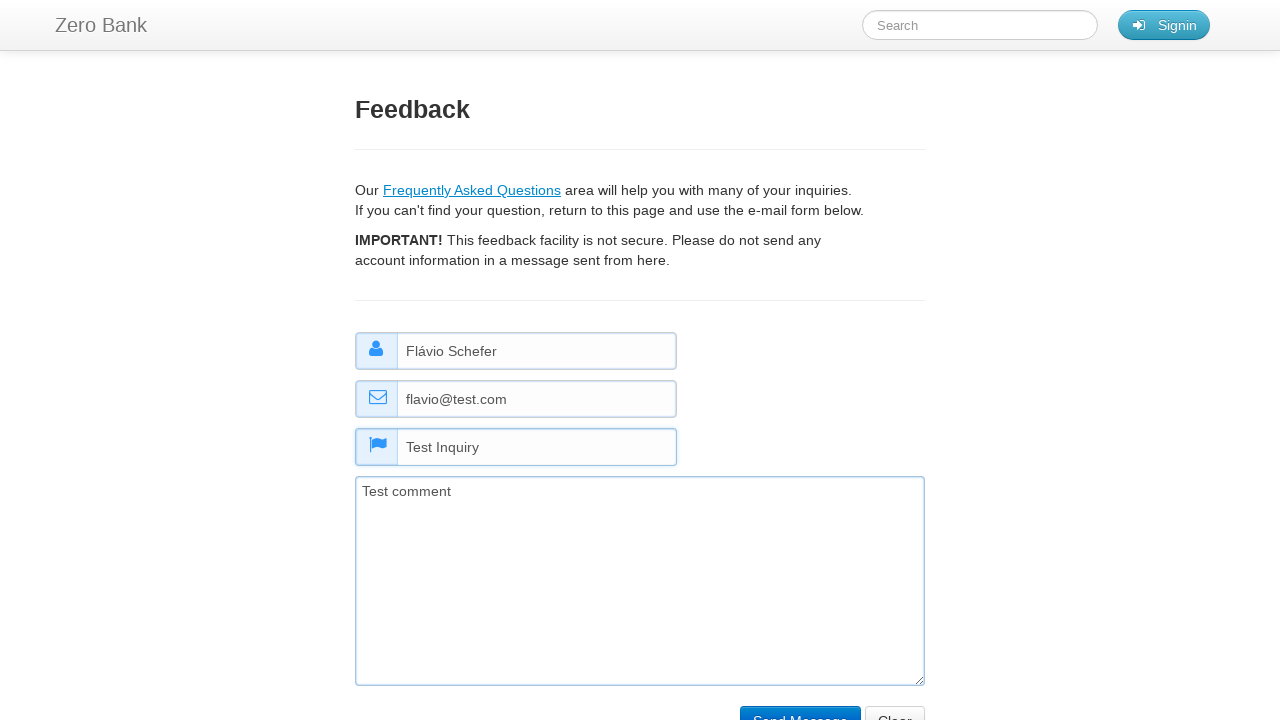

Clicked submit button to submit the feedback form at (800, 705) on input[type='submit']
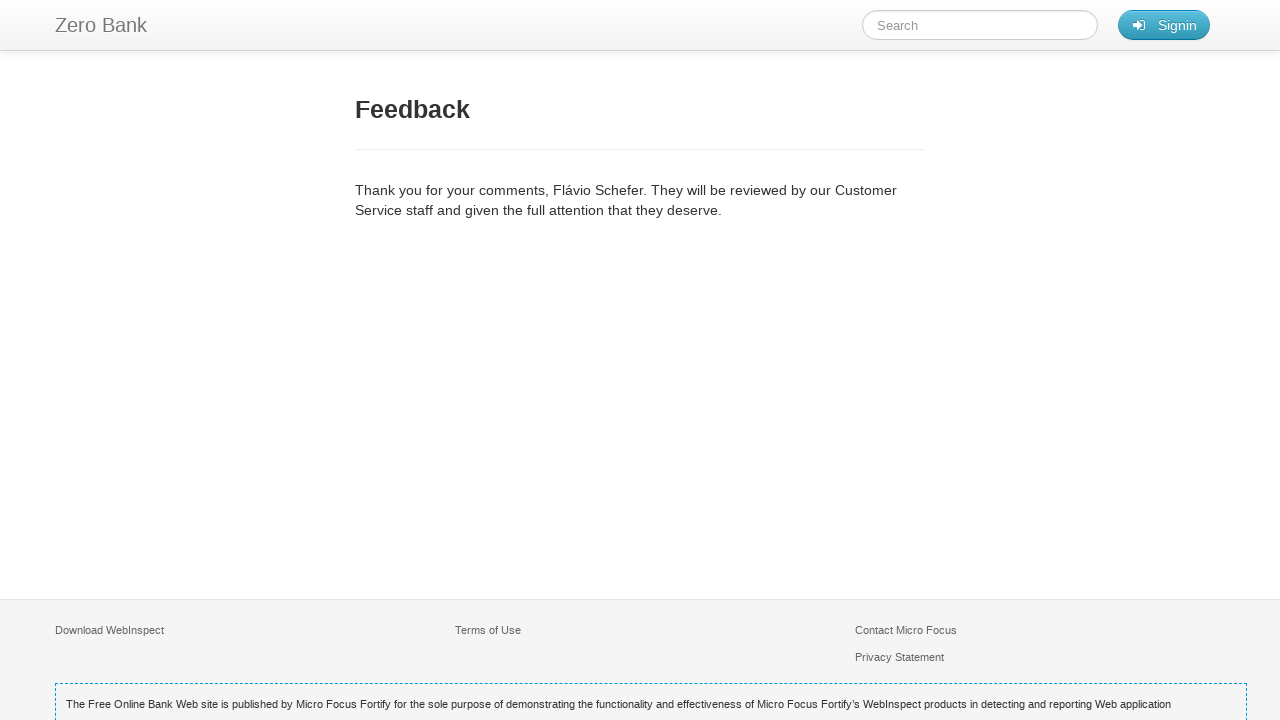

Success message 'Thank you' appeared, confirming form submission
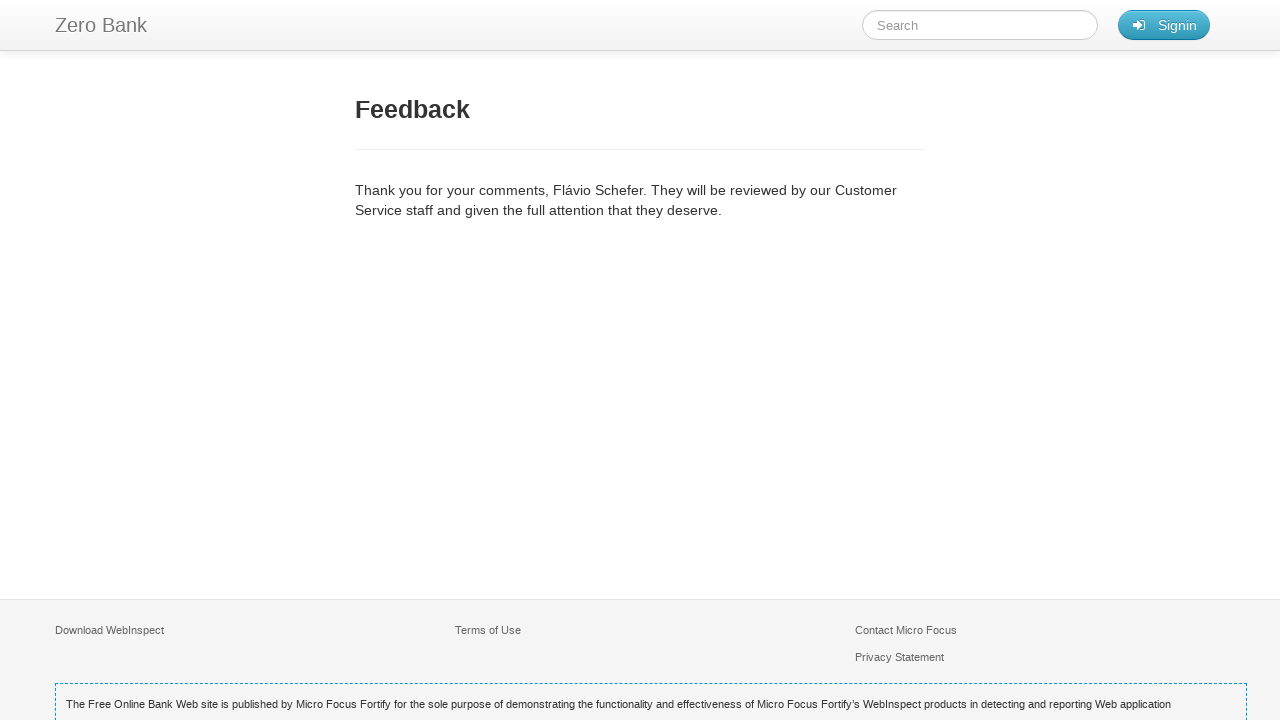

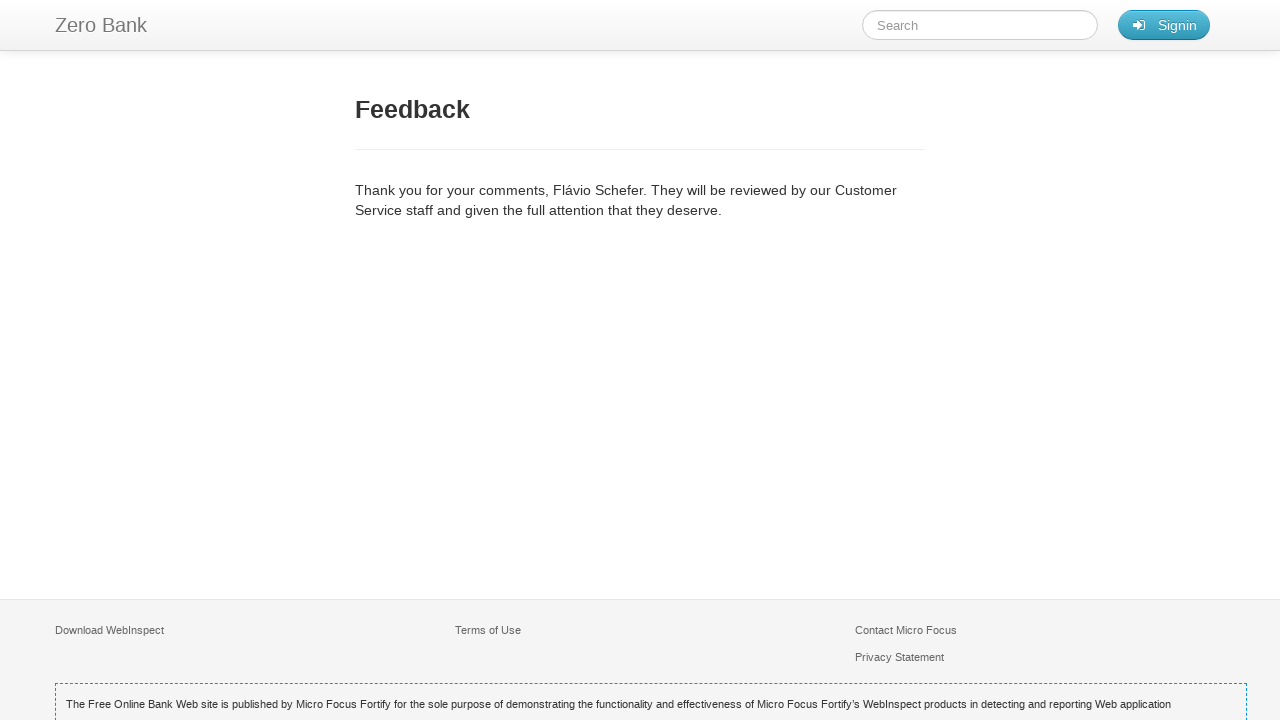